Tests clearing text from an input field

Starting URL: https://www.leafground.com/

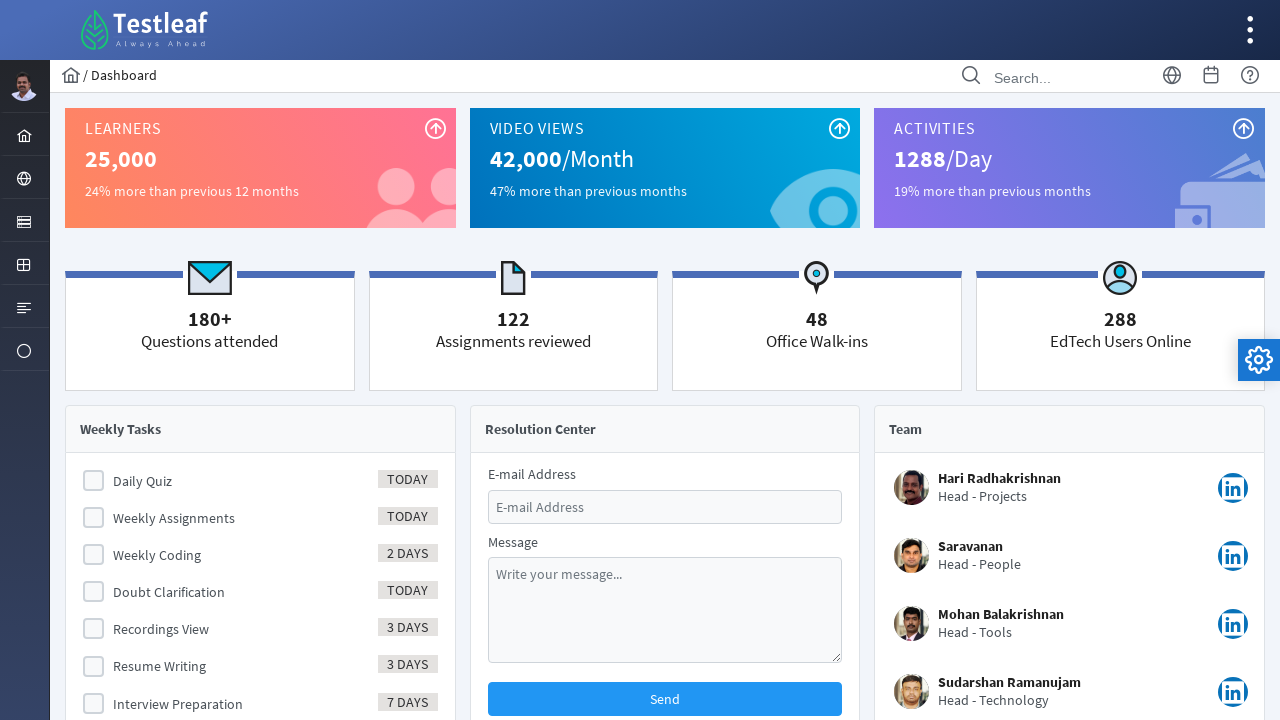

Clicked menu form button to expand navigation at (24, 220) on #menuform\:j_idt40
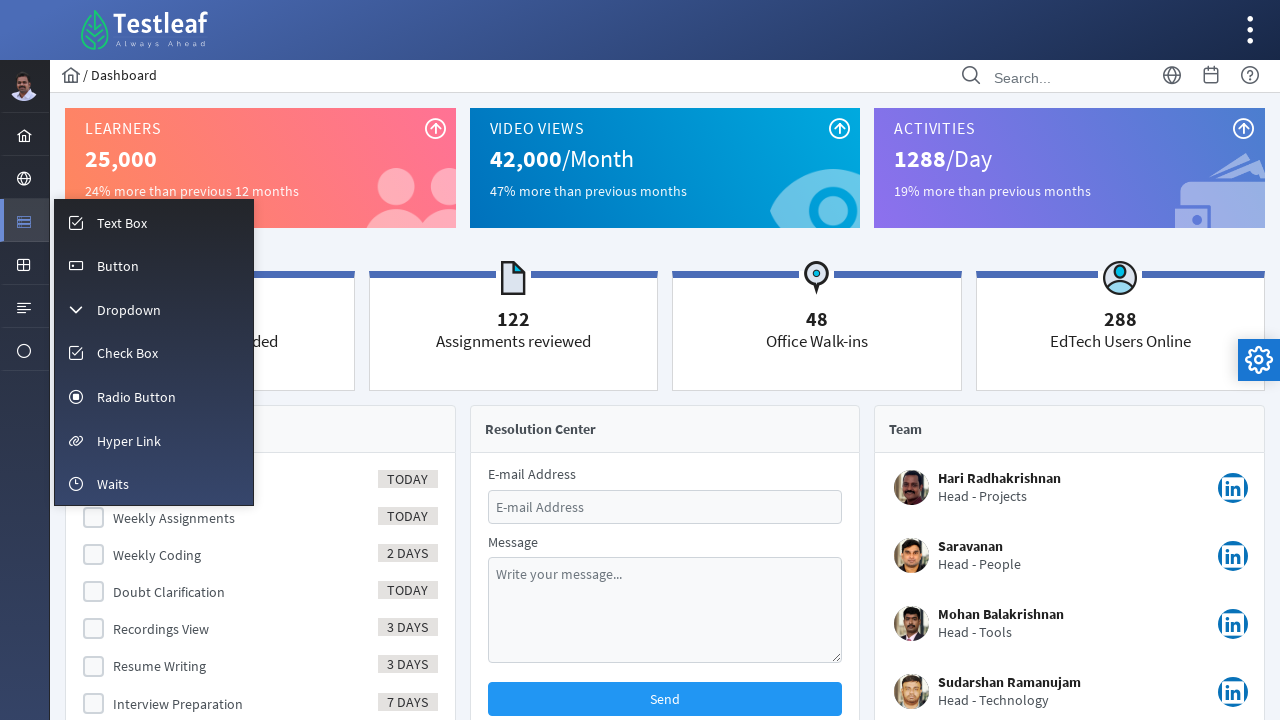

Clicked input menu option to navigate to input section at (154, 222) on #menuform\:m_input
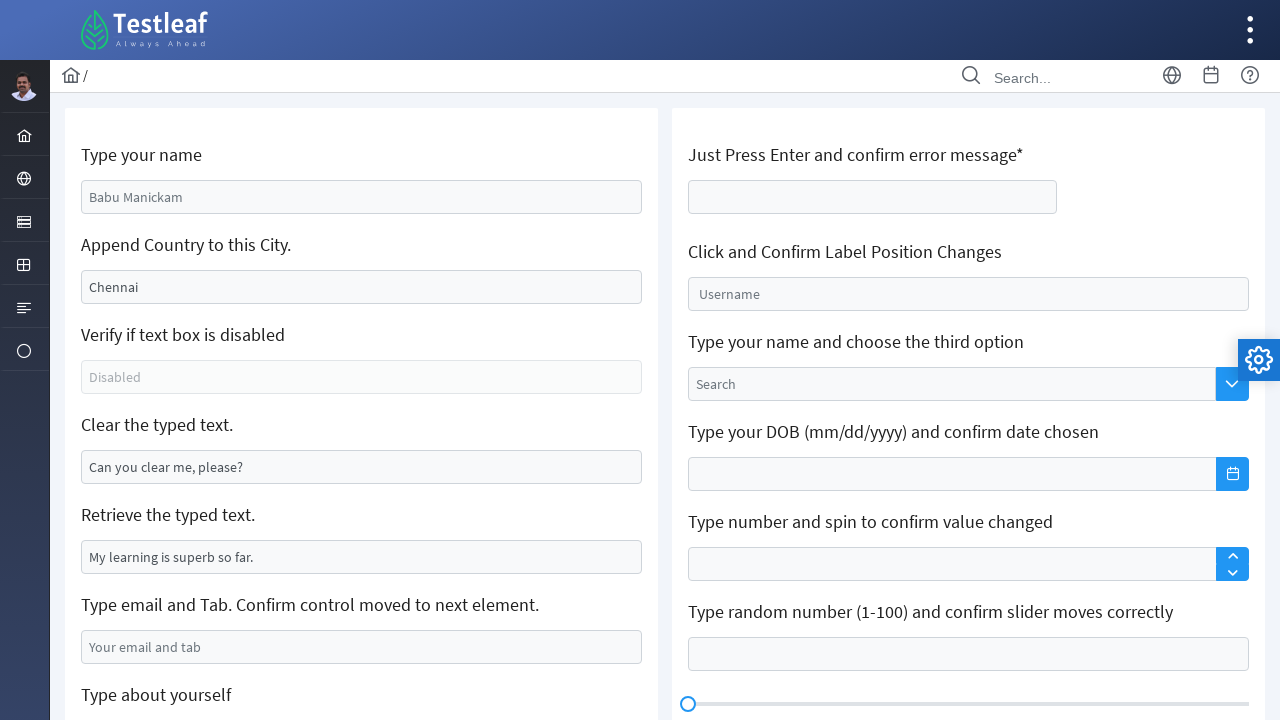

Cleared text from input field by filling with empty string on #j_idt88\:j_idt95
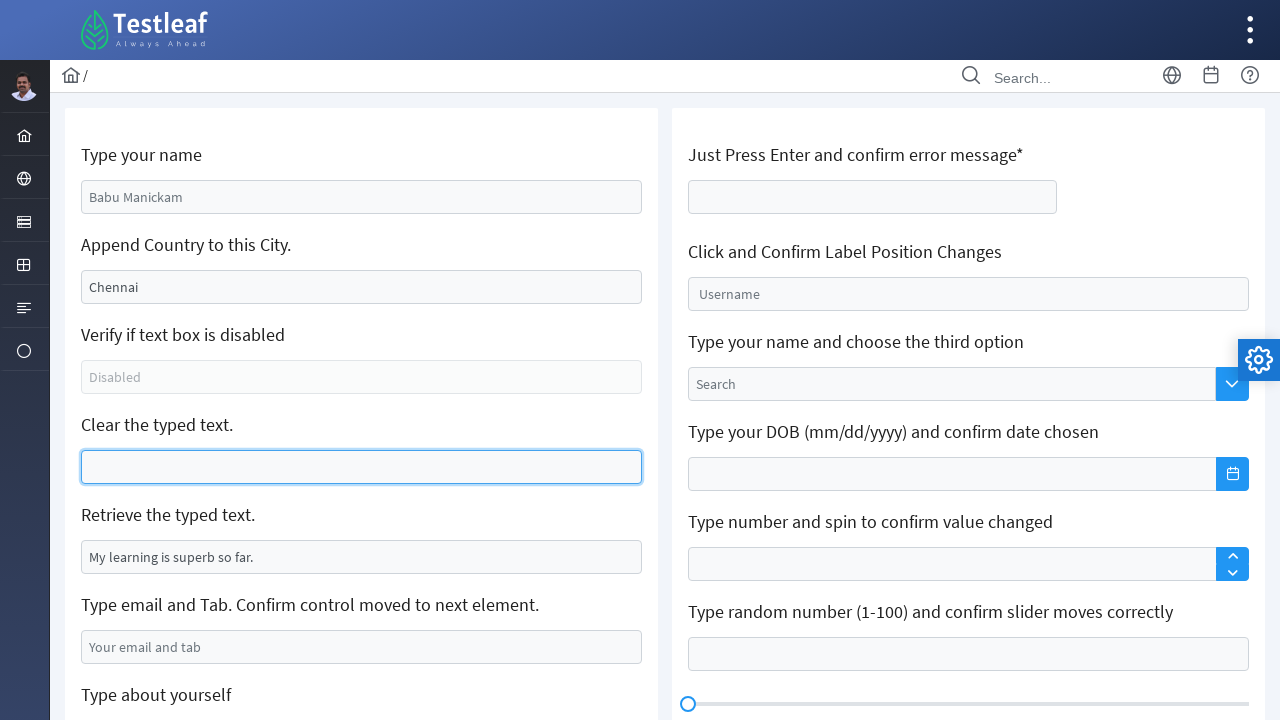

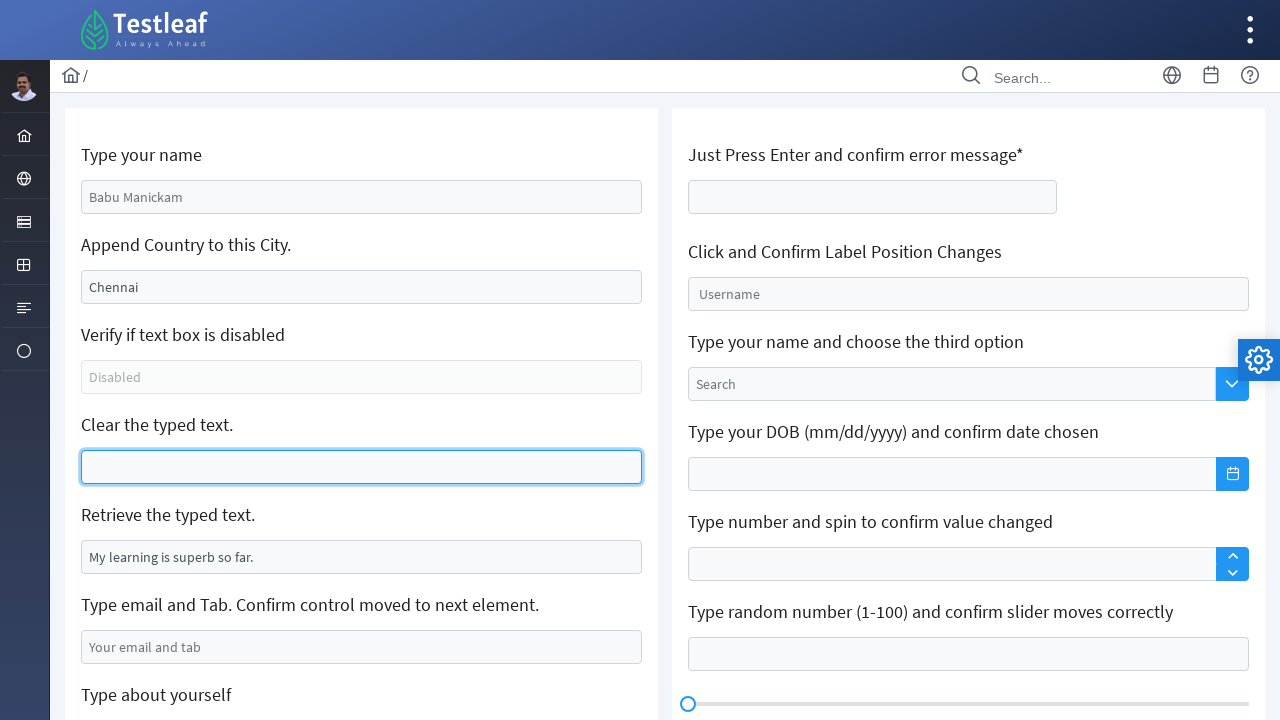